Tests mouse hover functionality - hovering over an element reveals a hidden element

Starting URL: http://webengine-test.azurewebsites.net/

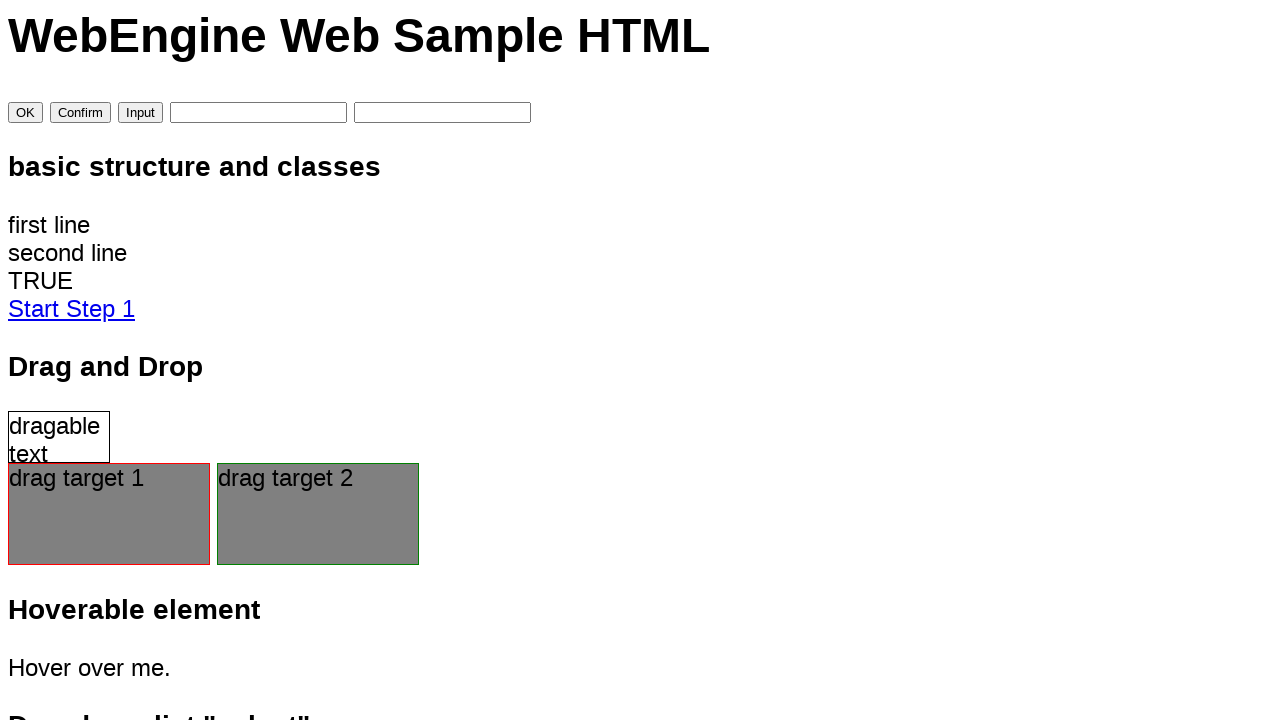

Located the hover display element
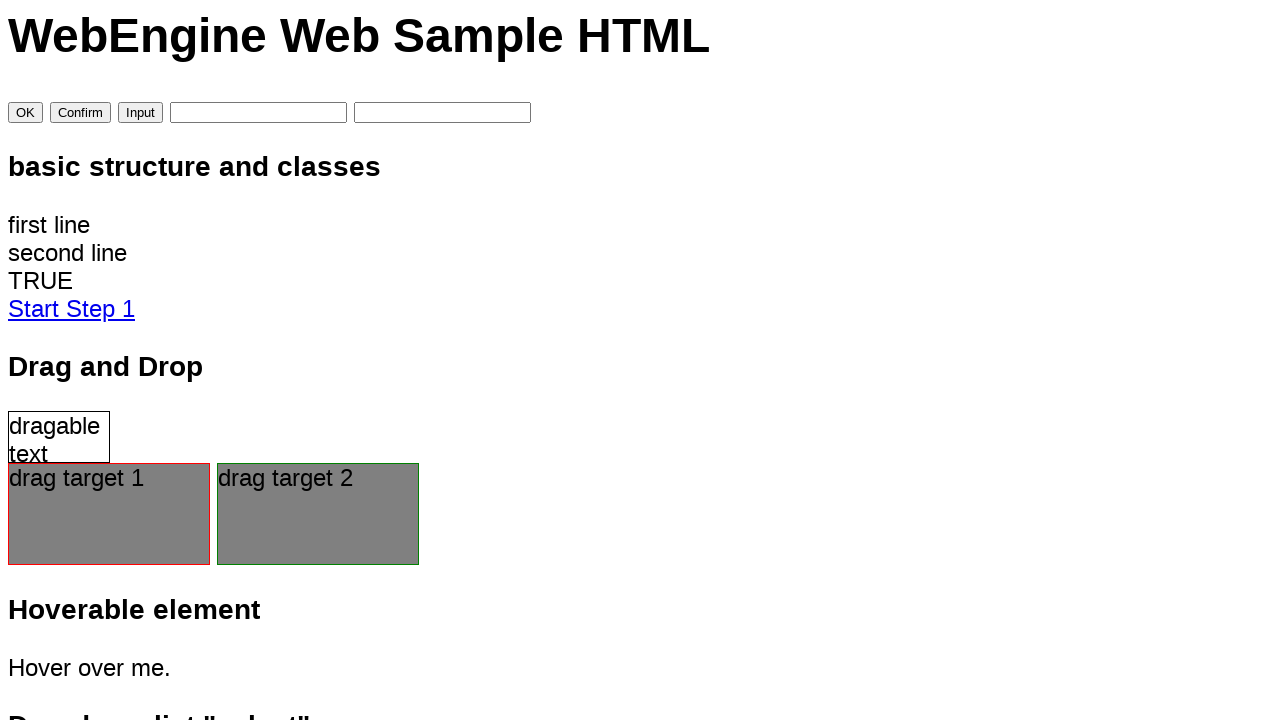

Verified hover display element is initially hidden
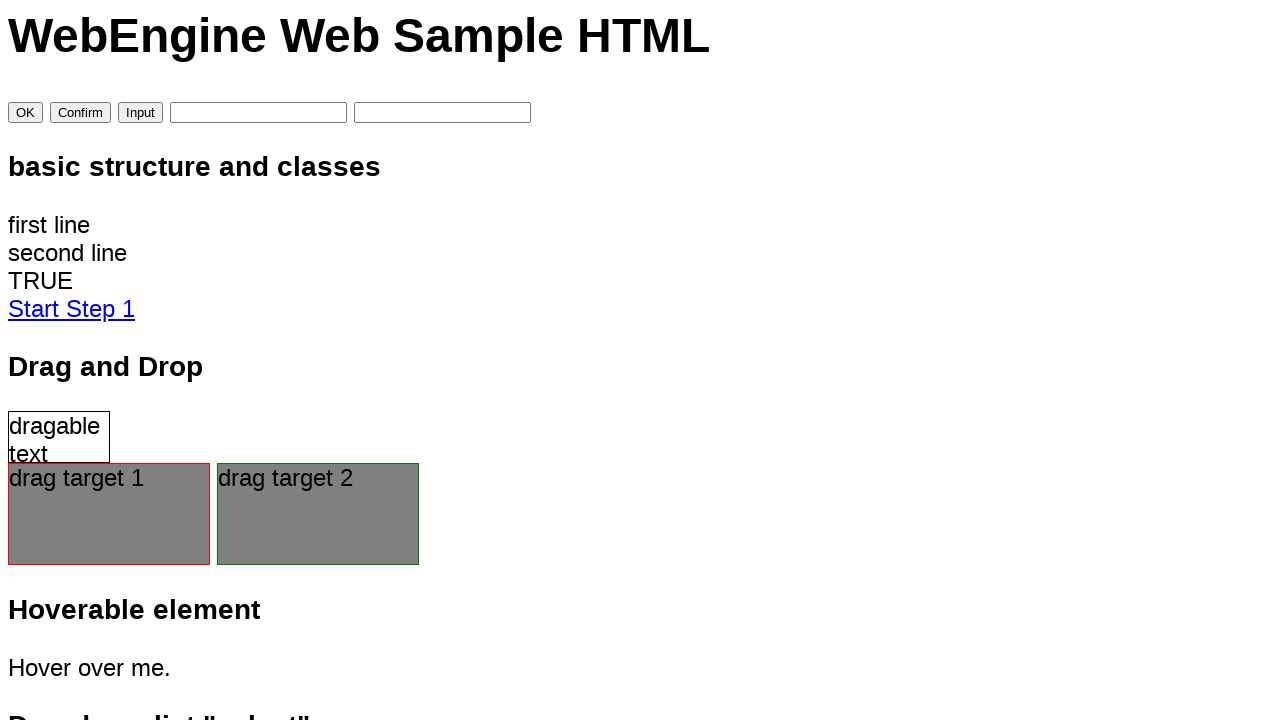

Hovered over the hover item element at (640, 668) on #hover_item
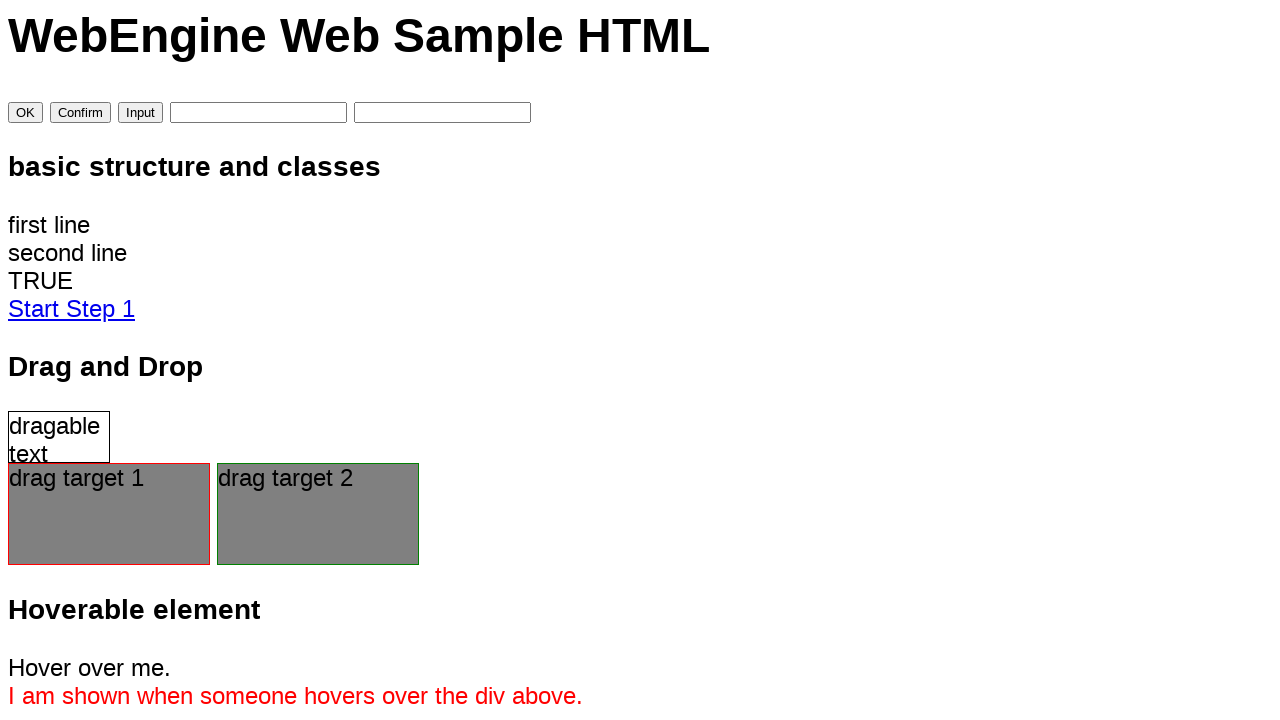

Verified hover display element is now visible after hover
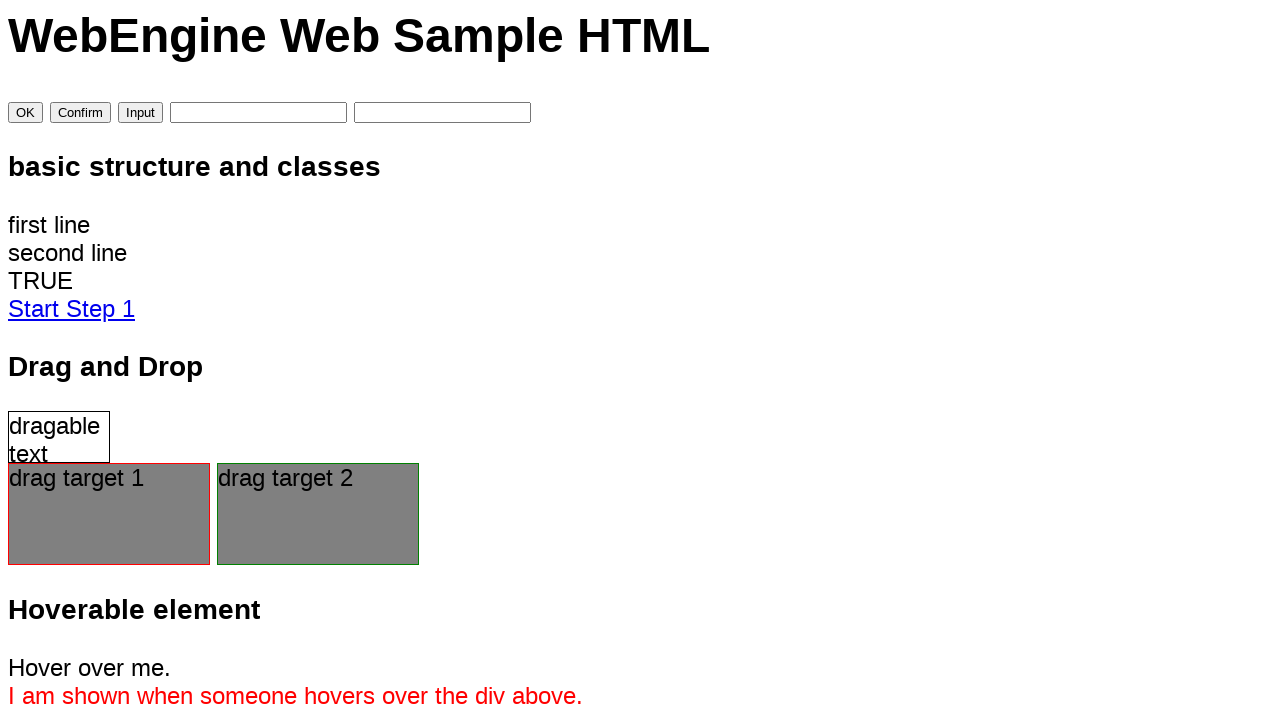

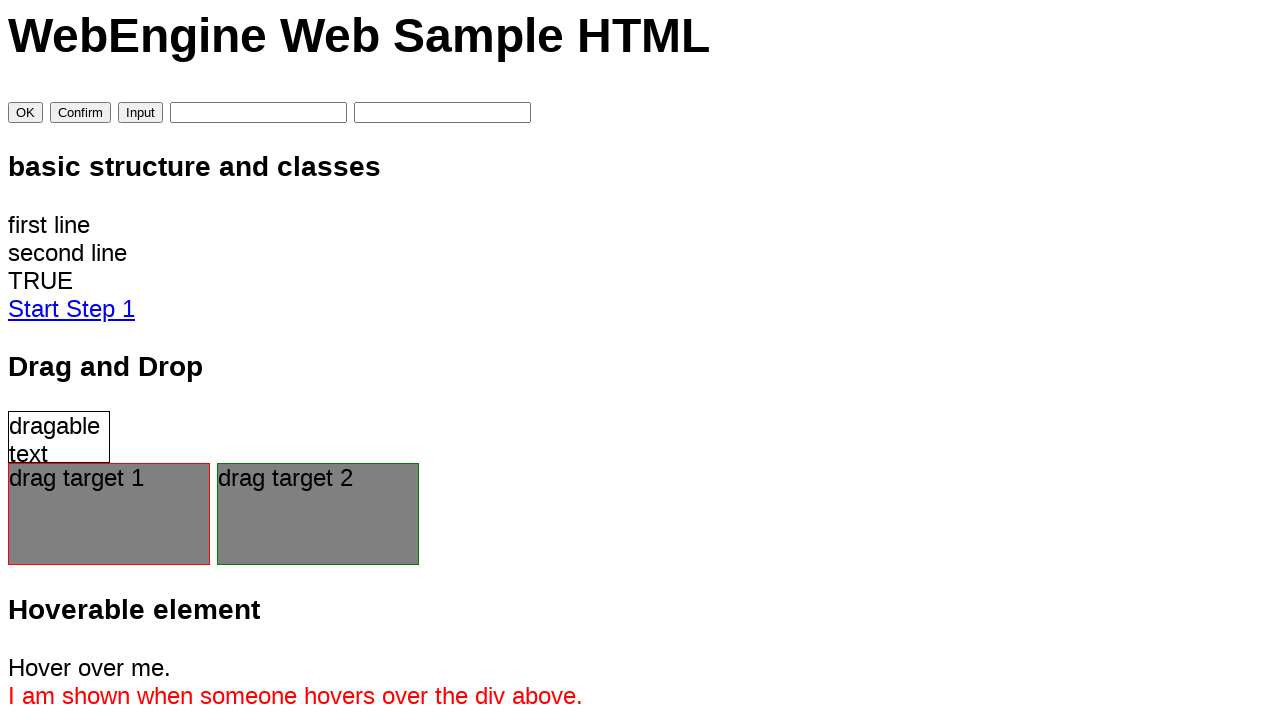